Tests locating and clicking an element using CSS selector, then verifies navigation to the success page.

Starting URL: https://ultimateqa.com/simple-html-elements-for-automation/

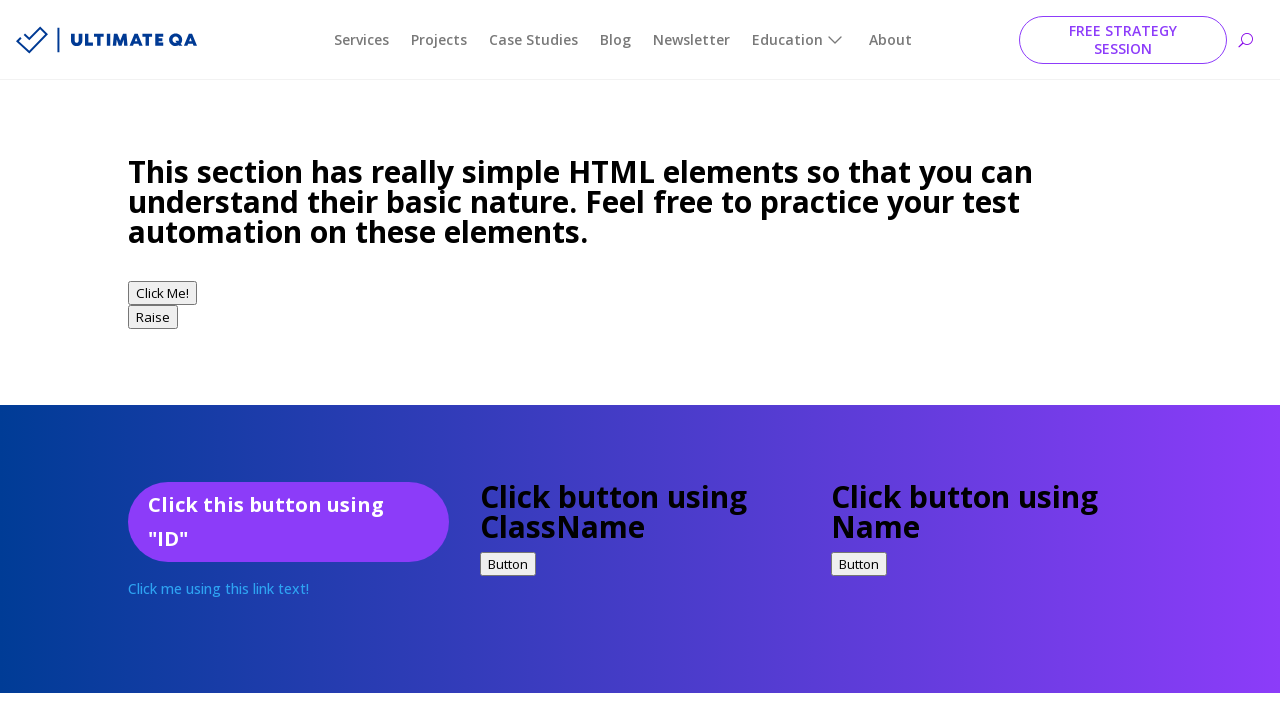

Clicked element with CSS selector #simpleElementsLink at (169, 361) on #simpleElementsLink
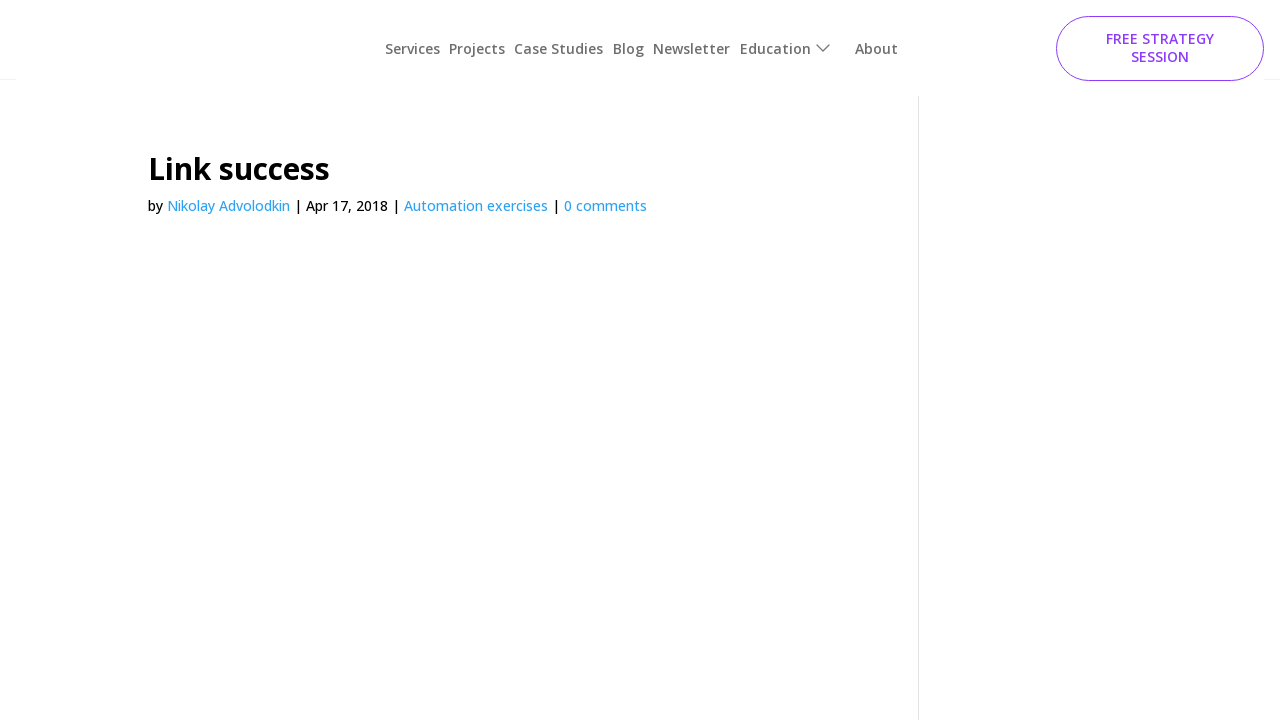

Waited for page to load (domcontentloaded state)
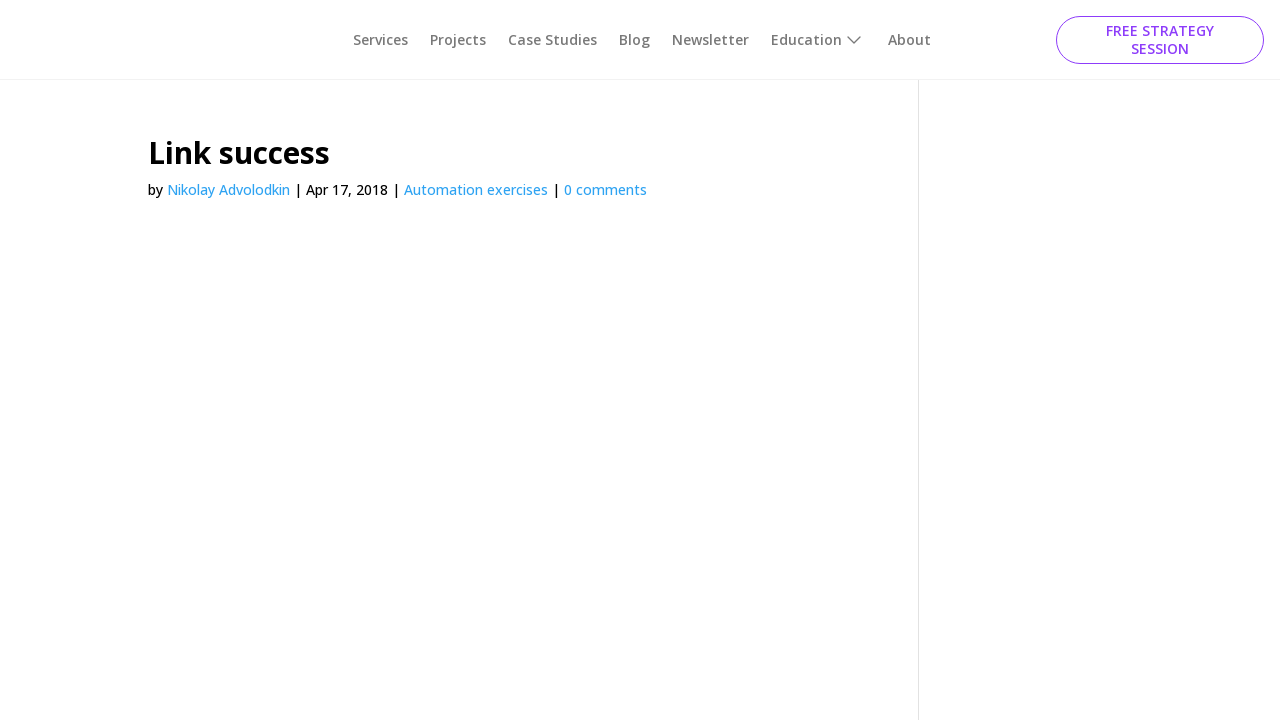

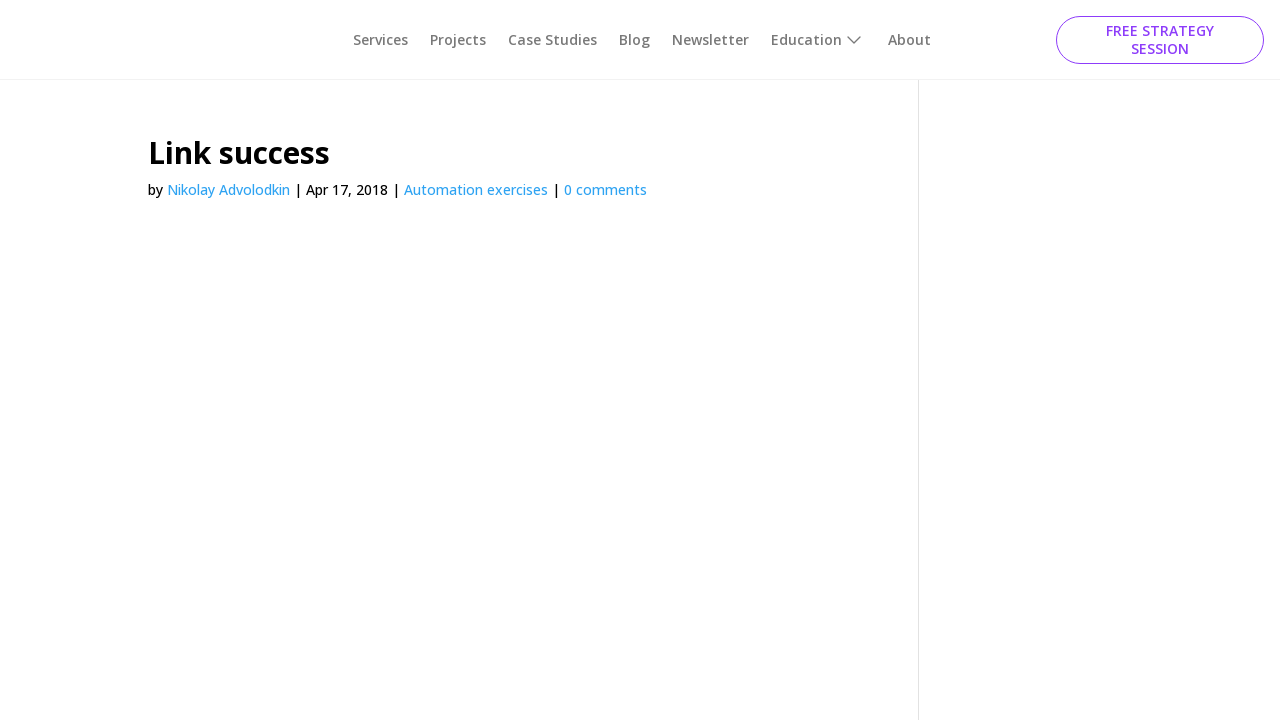